Tests finding a link by its text (a calculated mathematical value), clicking it, then filling out a form with personal information (first name, last name, city, country) and submitting it.

Starting URL: http://suninjuly.github.io/find_link_text

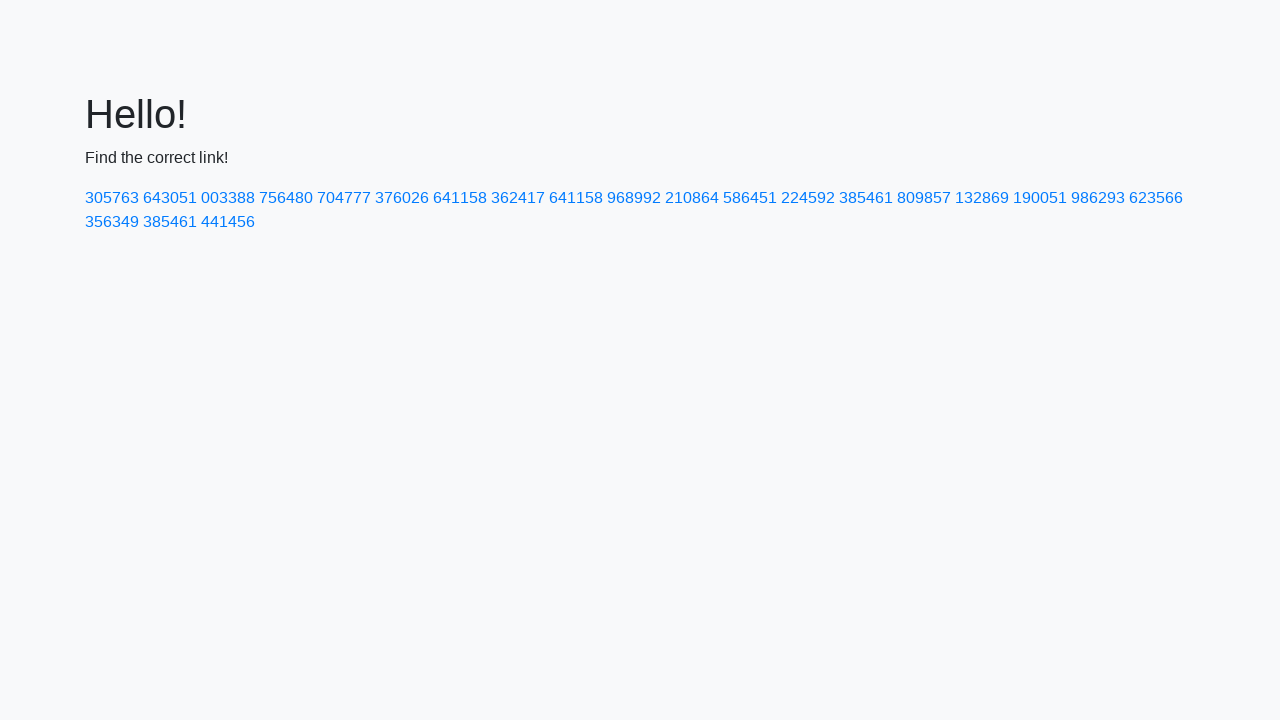

Clicked link with calculated text '224592' at (808, 198) on a:text('224592')
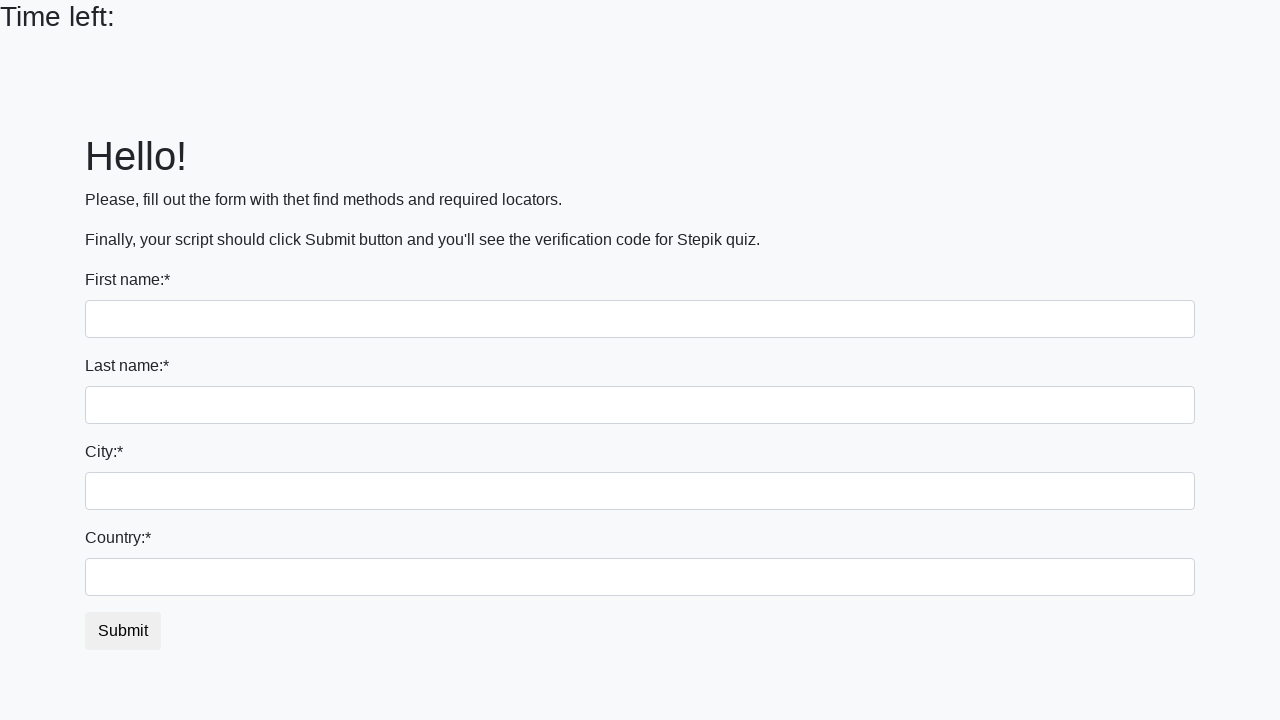

Filled first name field with 'Ivan' on input
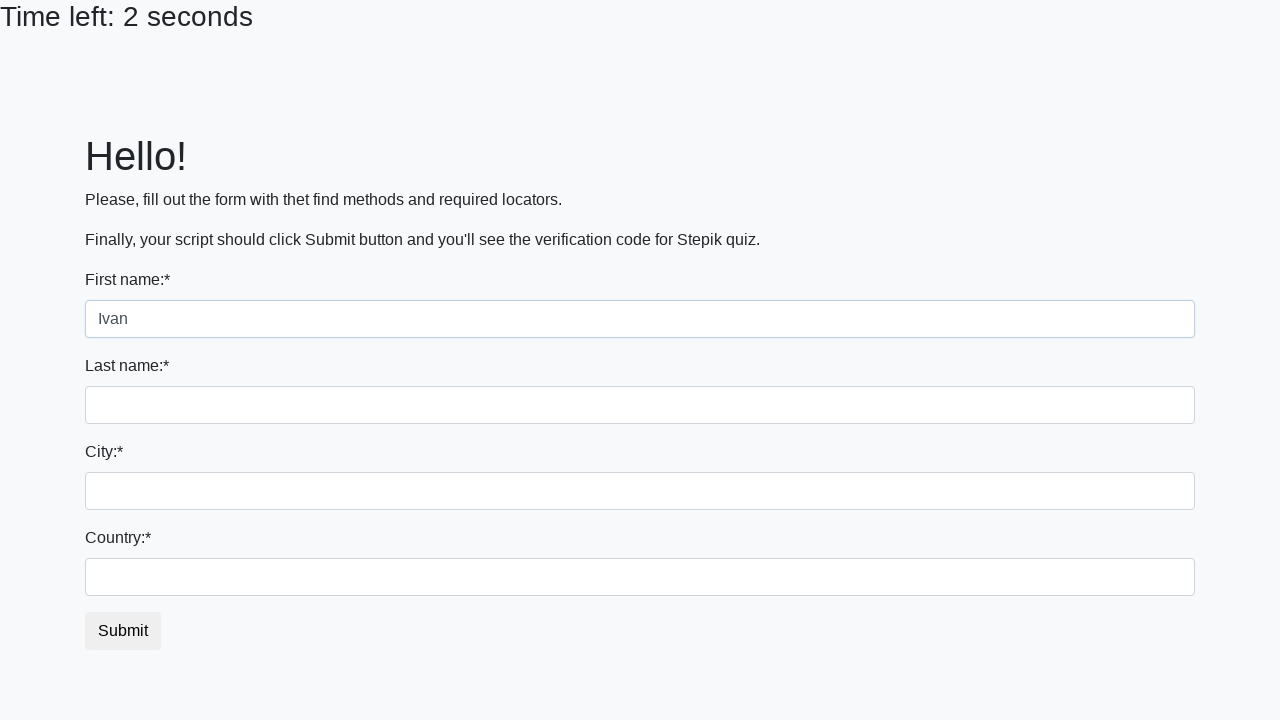

Filled last name field with 'Petrov' on input[name='last_name']
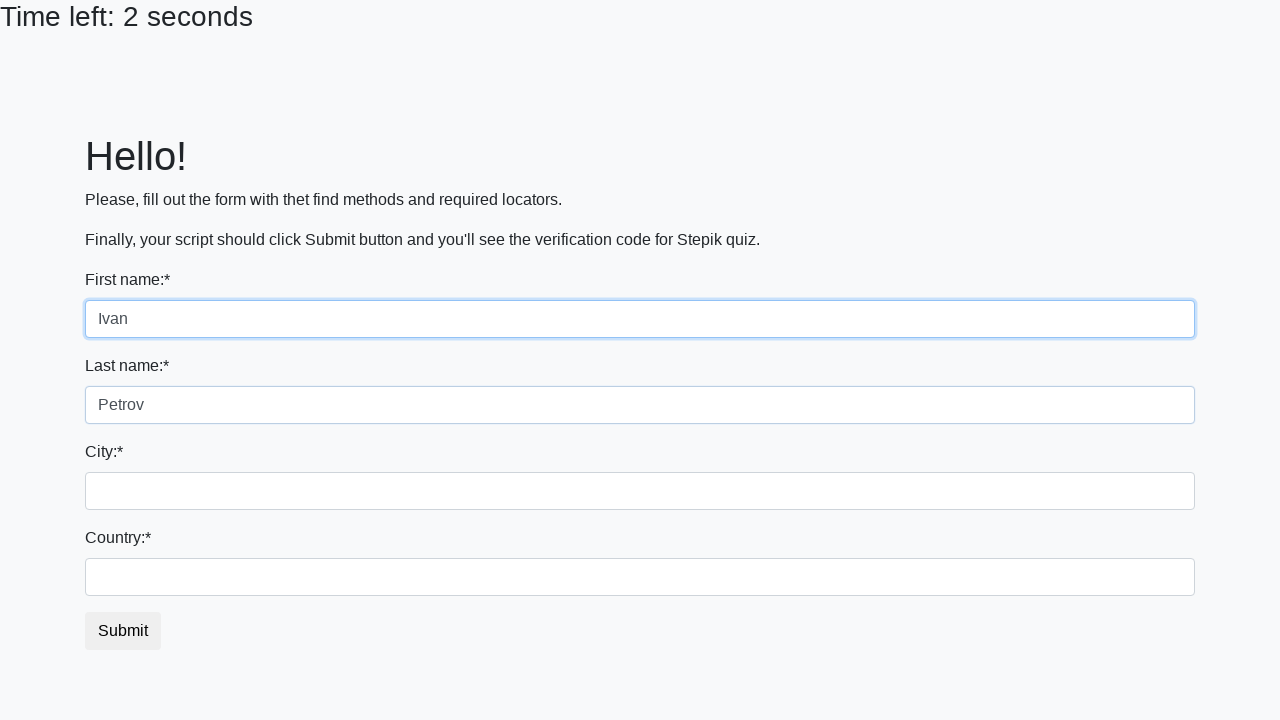

Filled city field with 'Smolensk' on .city
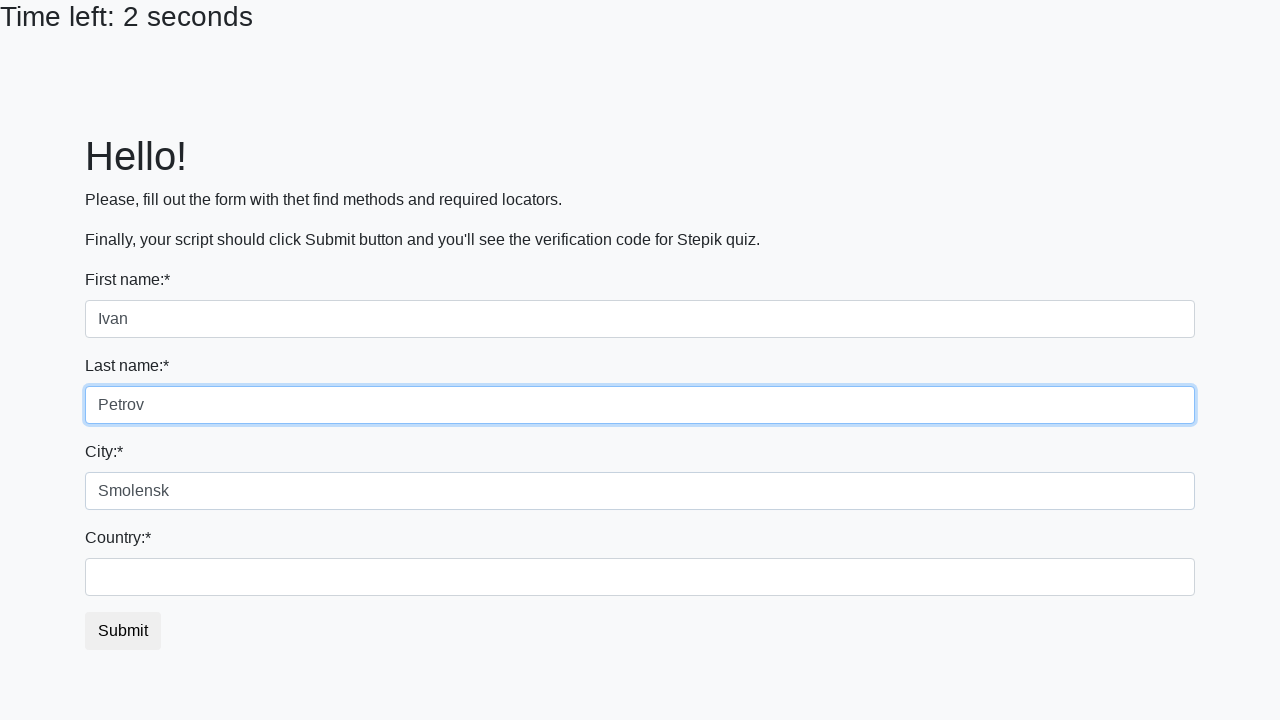

Filled country field with 'Russia' on #country
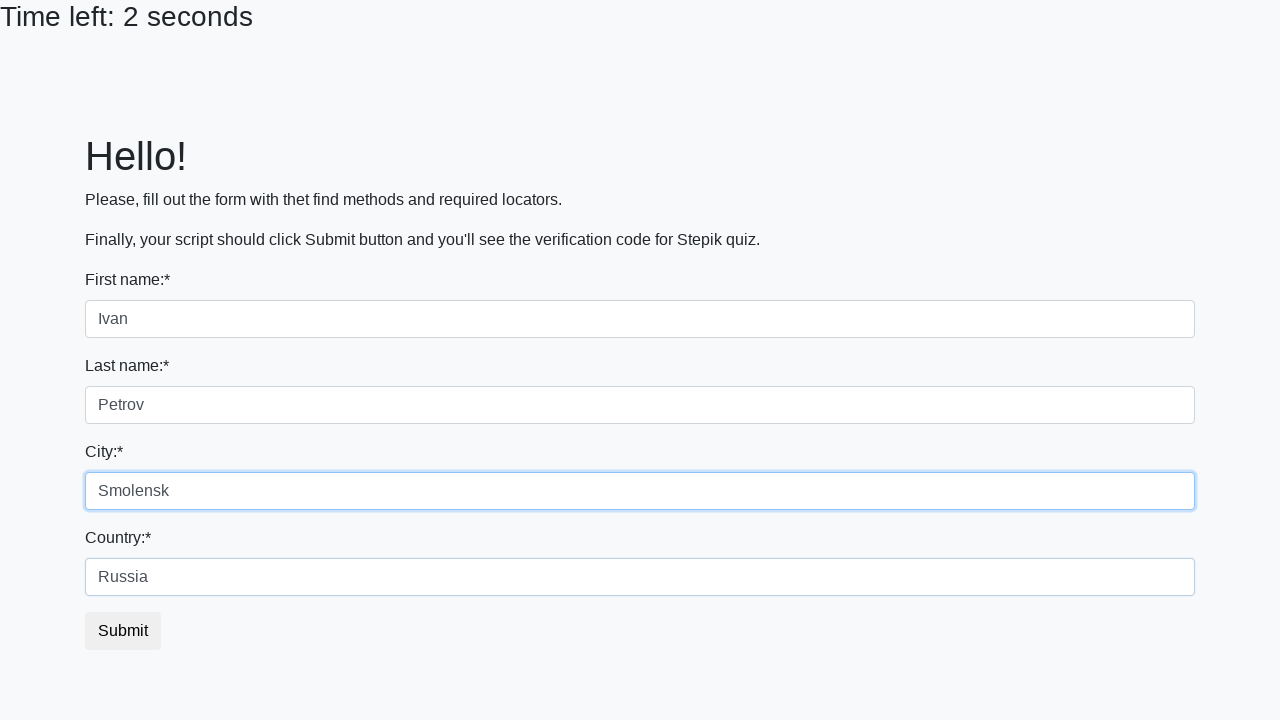

Clicked submit button to complete form at (123, 631) on button.btn
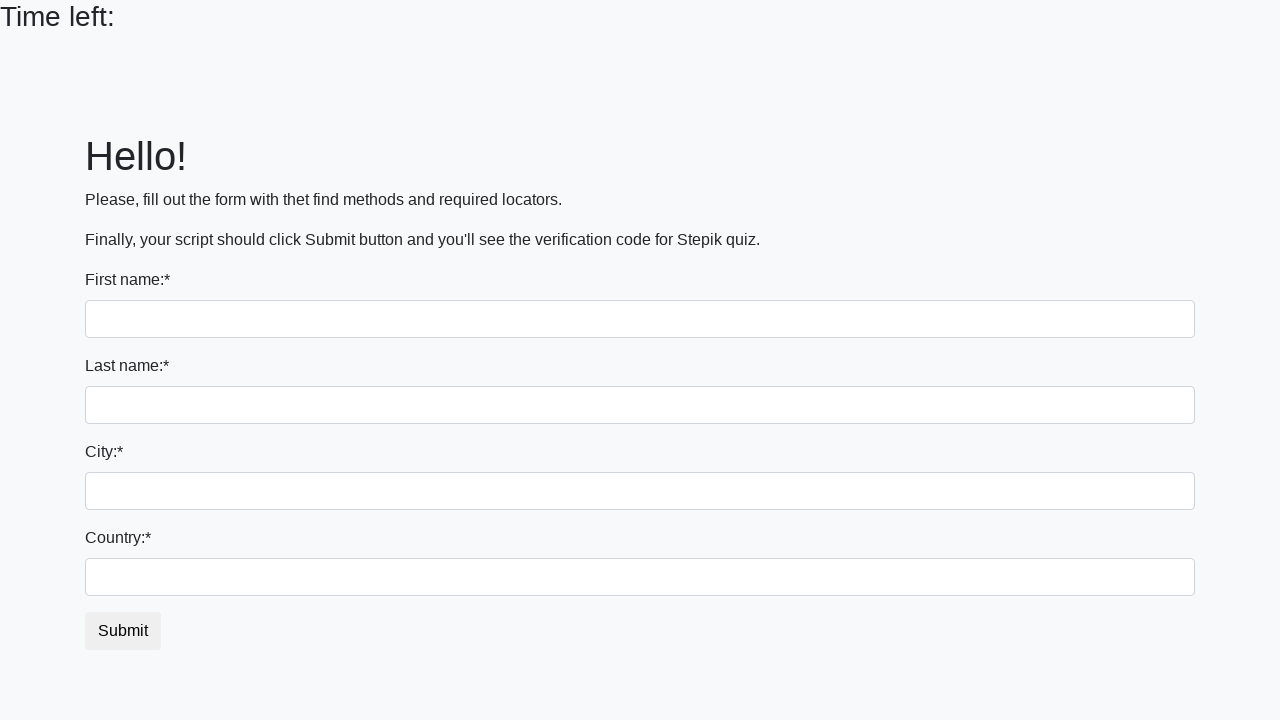

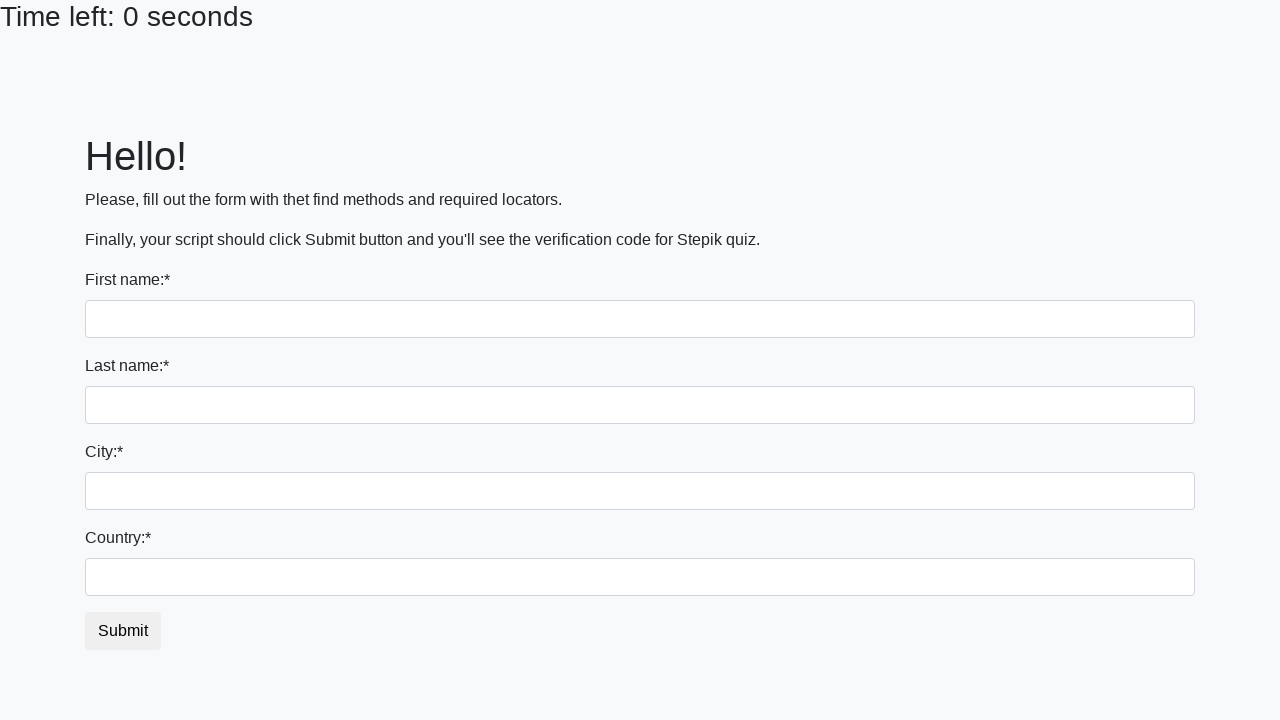